Navigates to a checkboxes page and toggles two checkboxes by clicking them

Starting URL: https://the-internet.herokuapp.com/

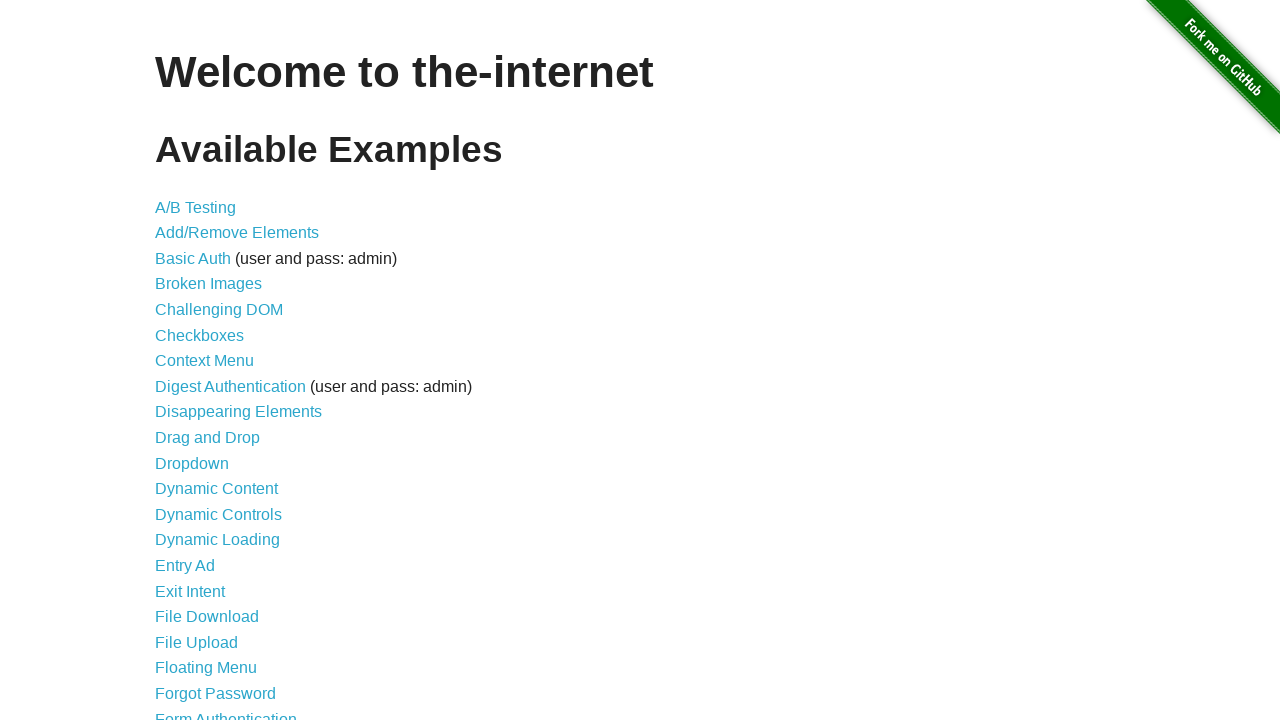

Clicked on Checkboxes link to navigate to the checkboxes page at (200, 335) on text=Checkboxes
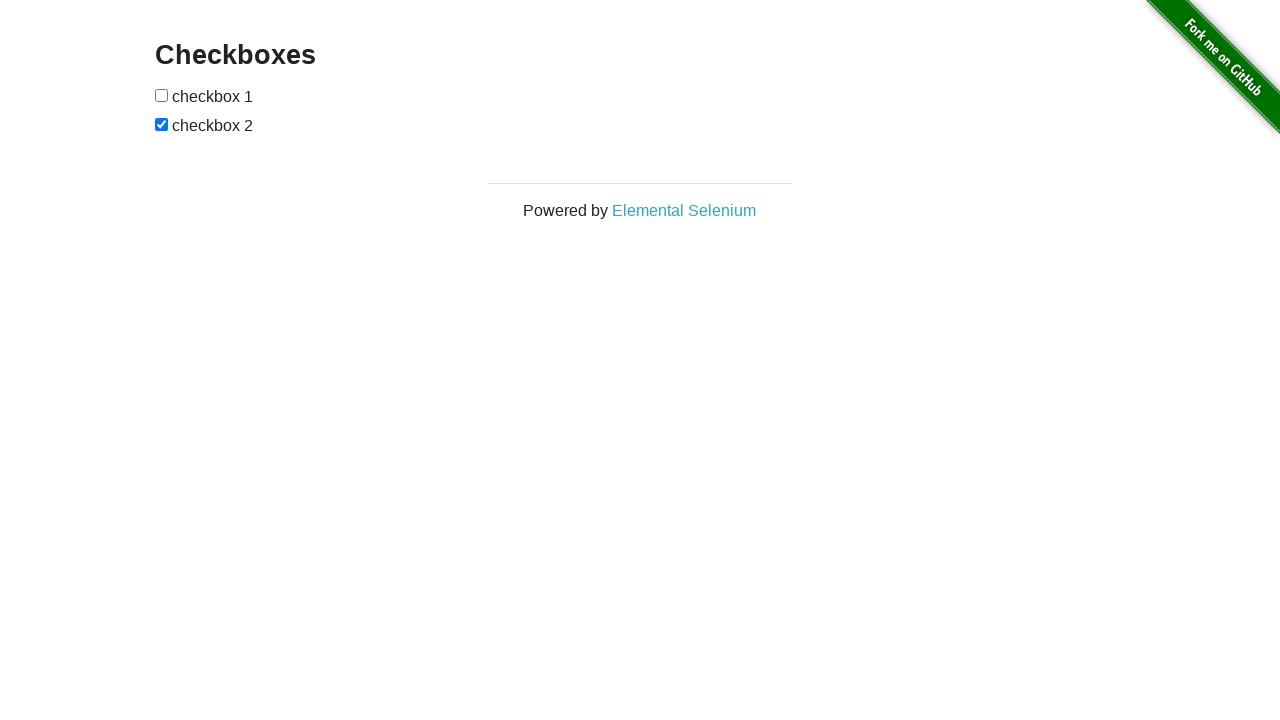

Clicked first checkbox to toggle it at (162, 95) on #checkboxes > input[type=checkbox]:nth-child(1)
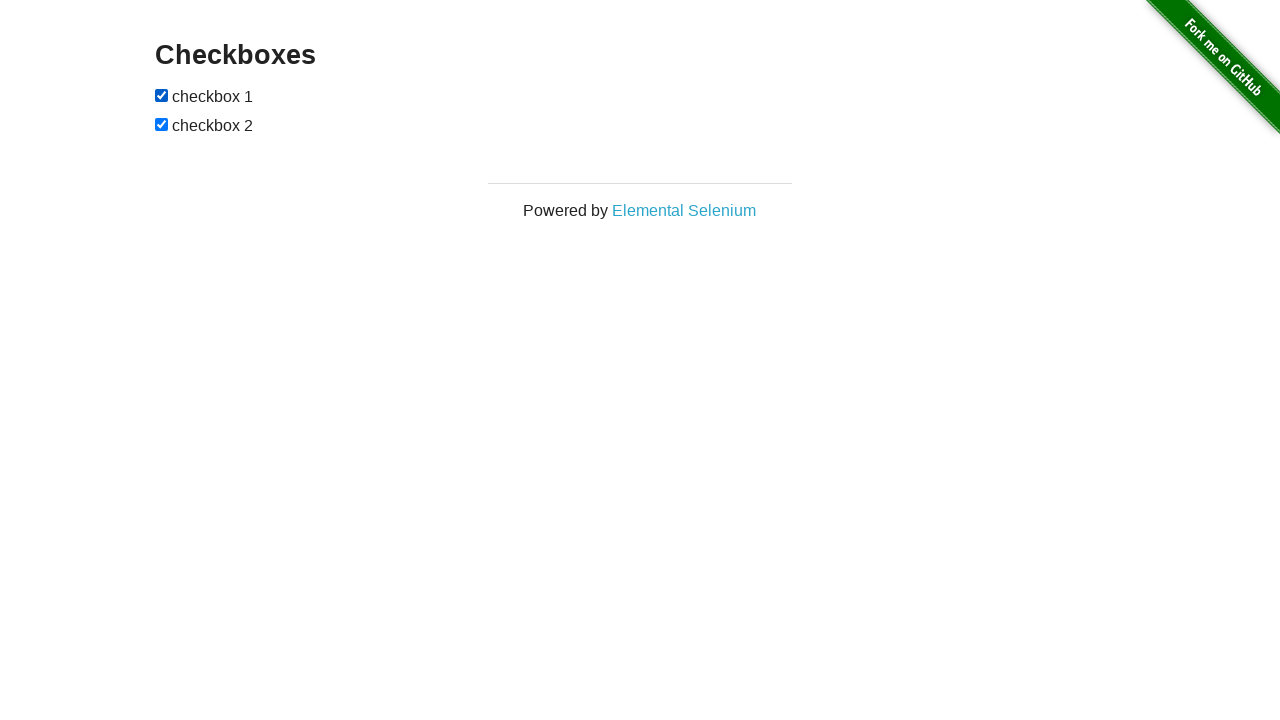

Clicked second checkbox to toggle it at (162, 124) on #checkboxes > input[type=checkbox]:nth-child(3)
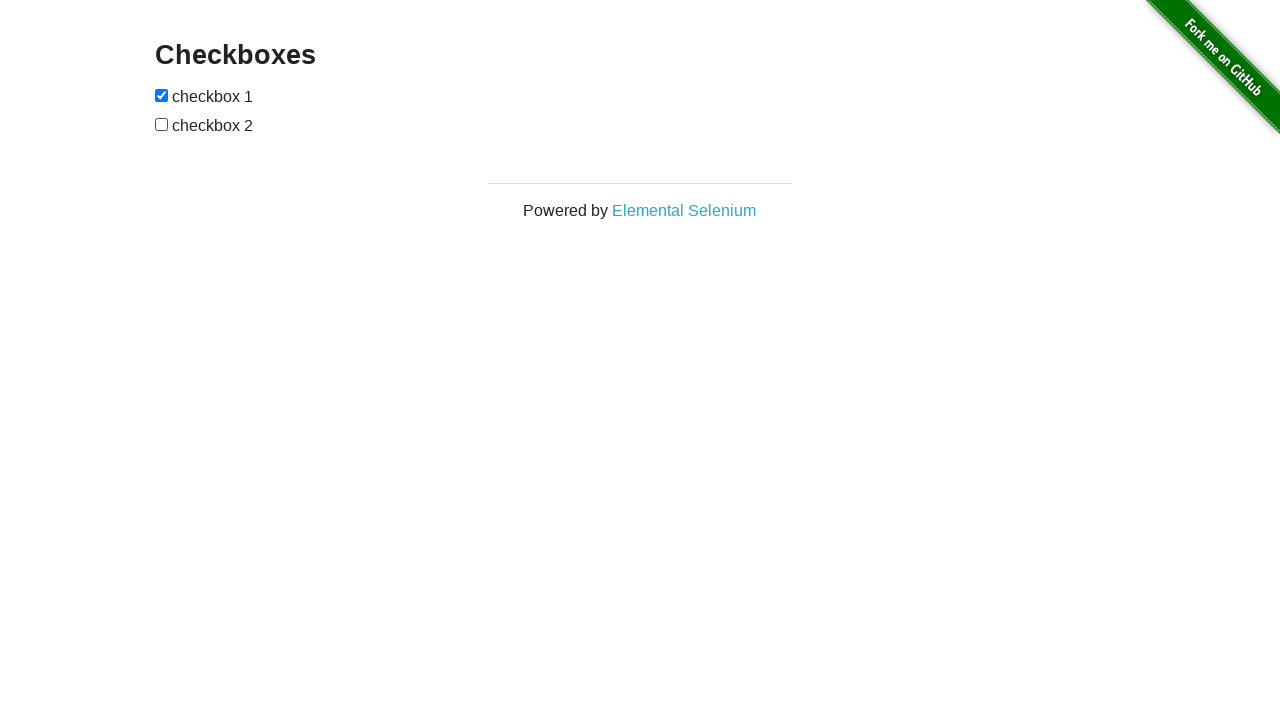

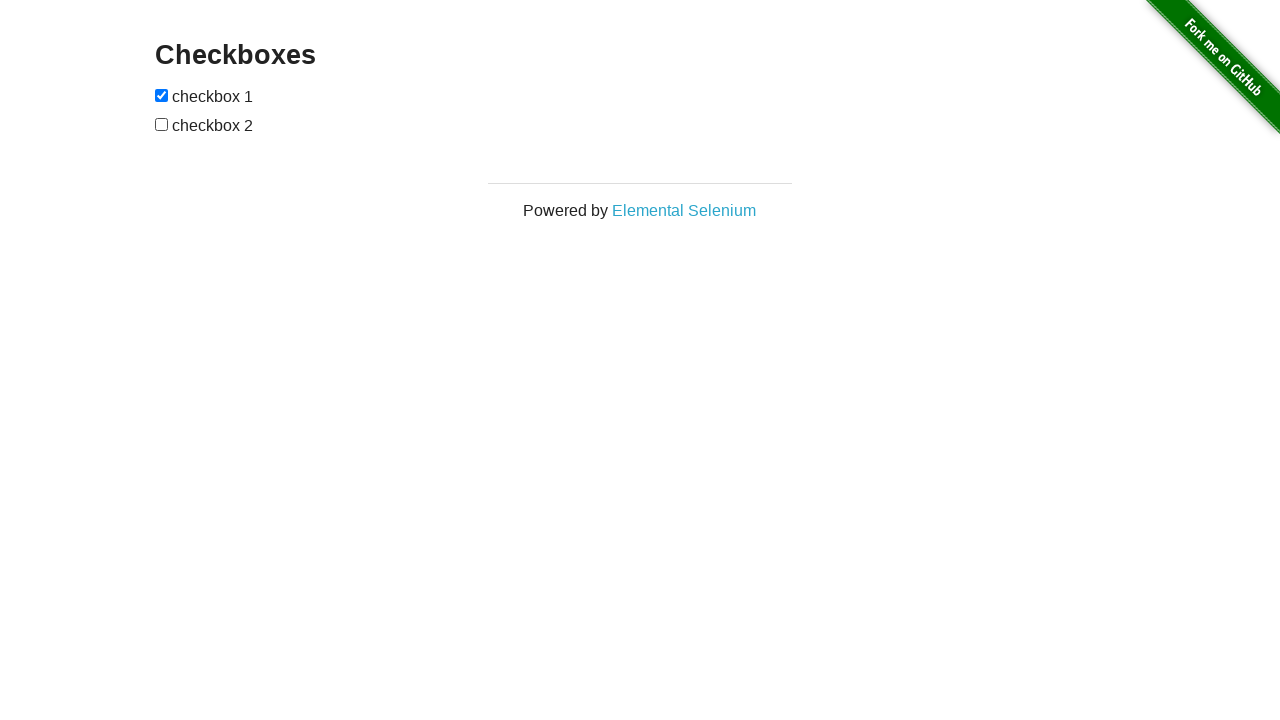